Tests a collapsible section by clicking to expand it, waiting for the expansion animation to complete, then clicking an internal link and verifying navigation to the about page.

Starting URL: https://eviltester.github.io/synchole/collapseable.html

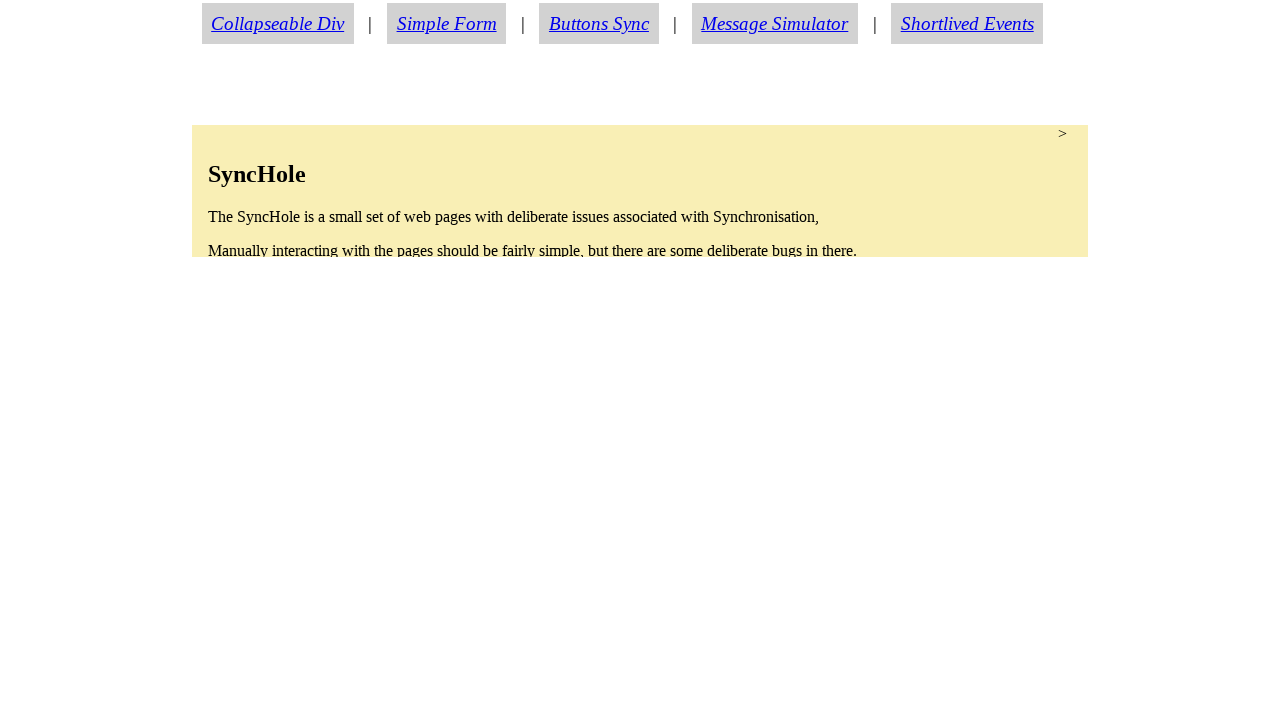

Clicked collapsible section to expand it at (640, 191) on section.condense
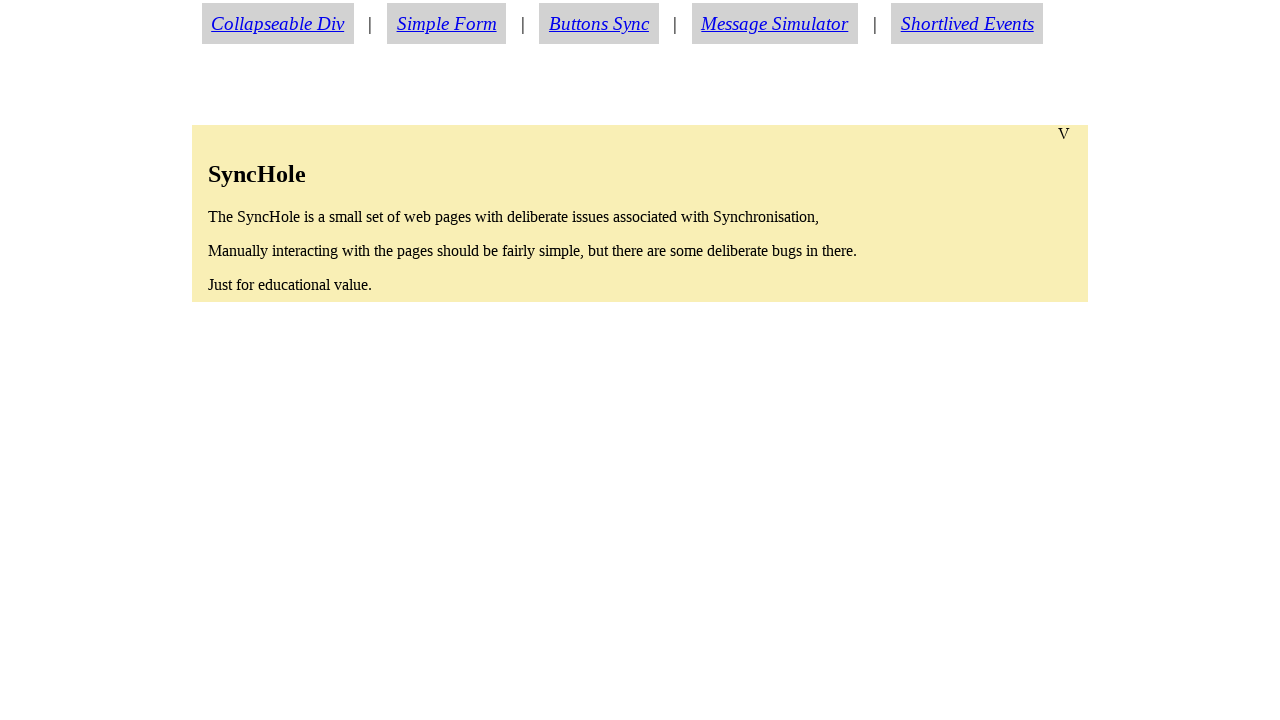

About link became visible after expansion
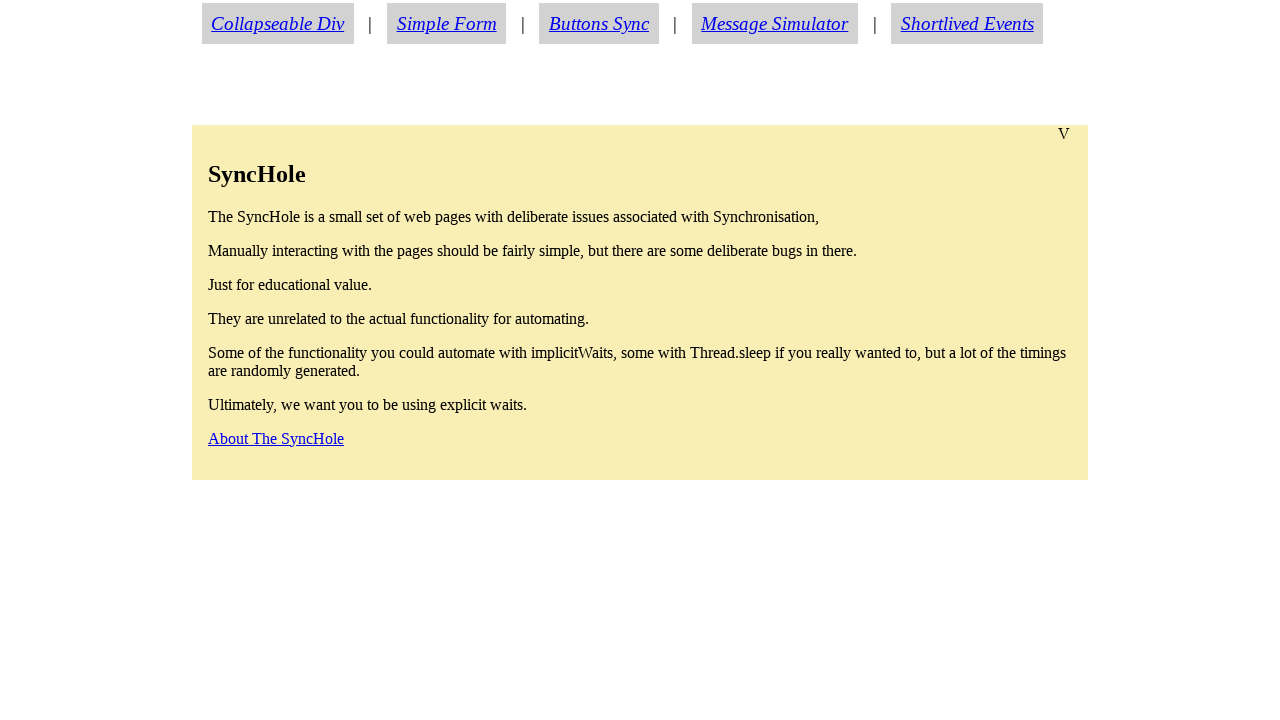

Waited 500ms for expansion animation to fully complete
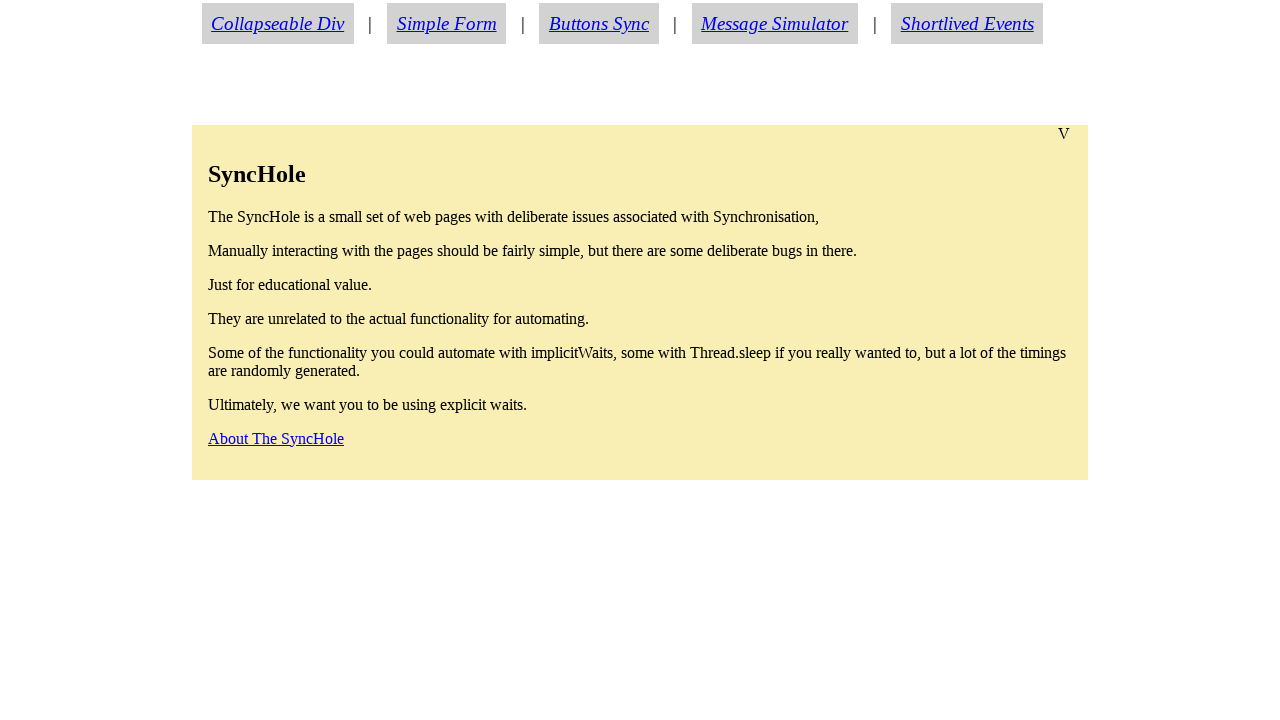

Clicked about link inside expanded section at (276, 438) on a#aboutlink
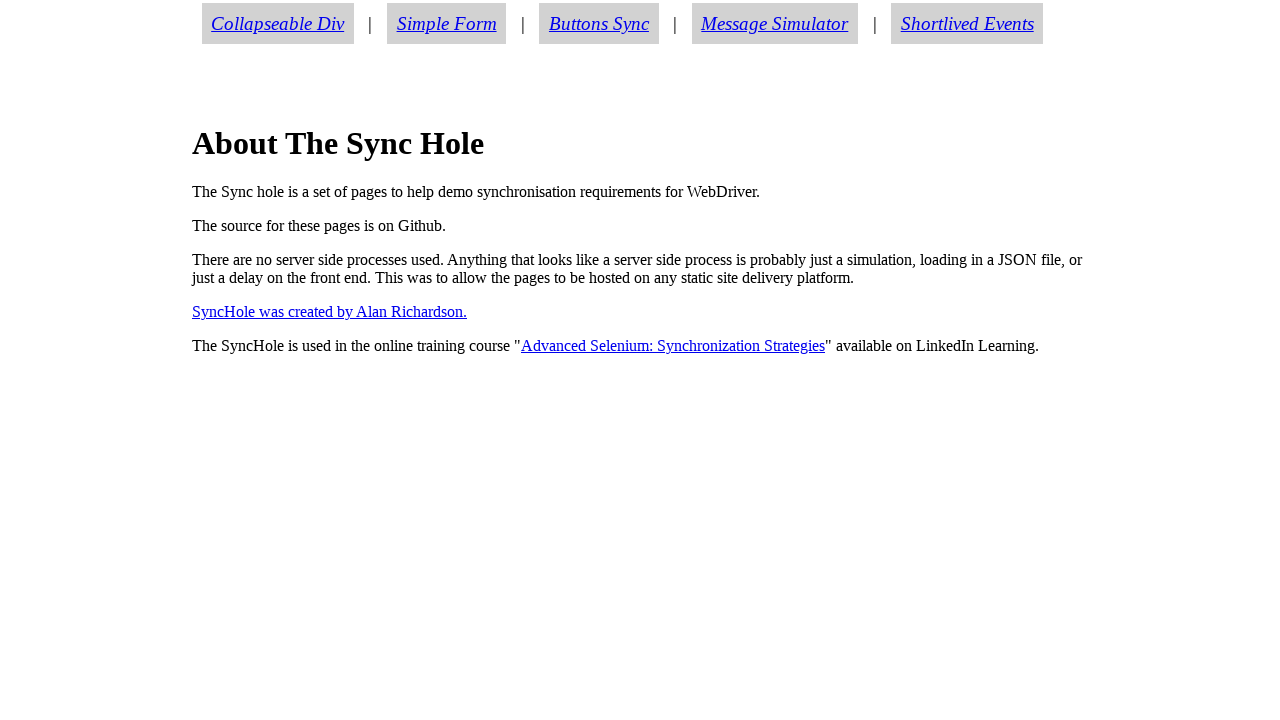

Successfully navigated to about.html page
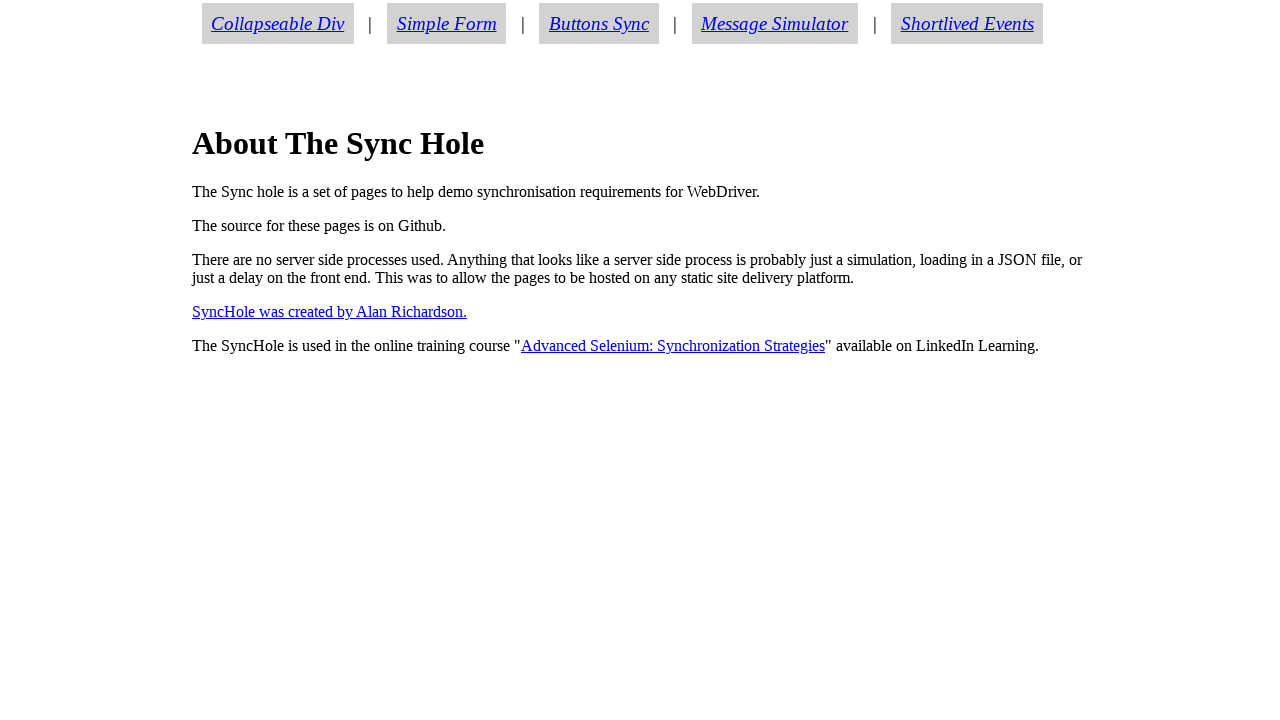

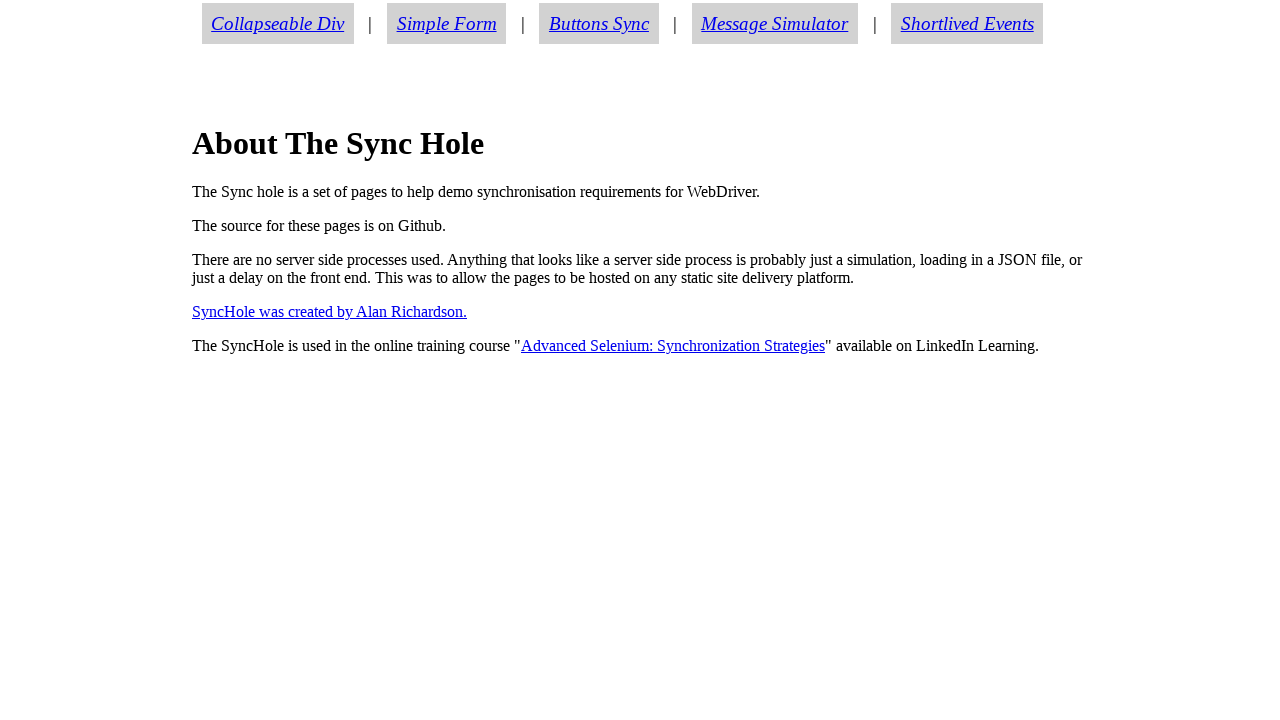